Tests child window handling by clicking a link that opens a new tab, extracting text from the new page, and using that text in the original page's form field

Starting URL: https://rahulshettyacademy.com/loginpagePractise/

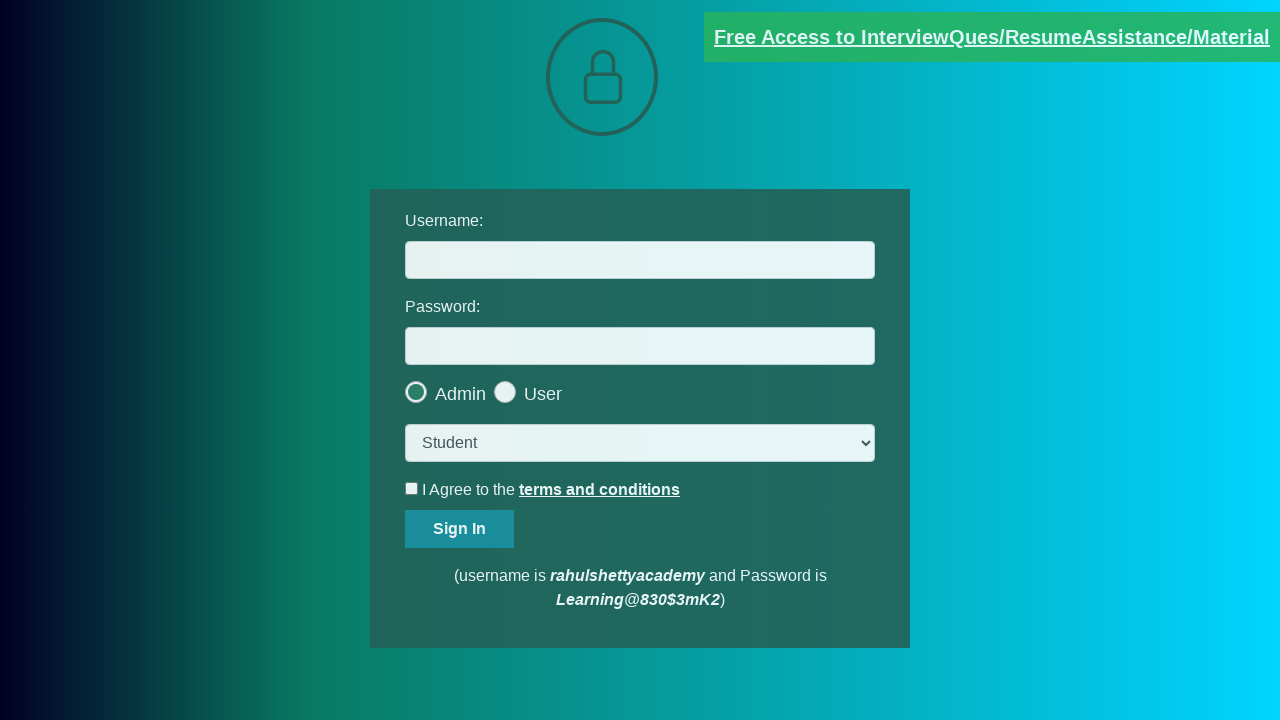

Located the blinking document link
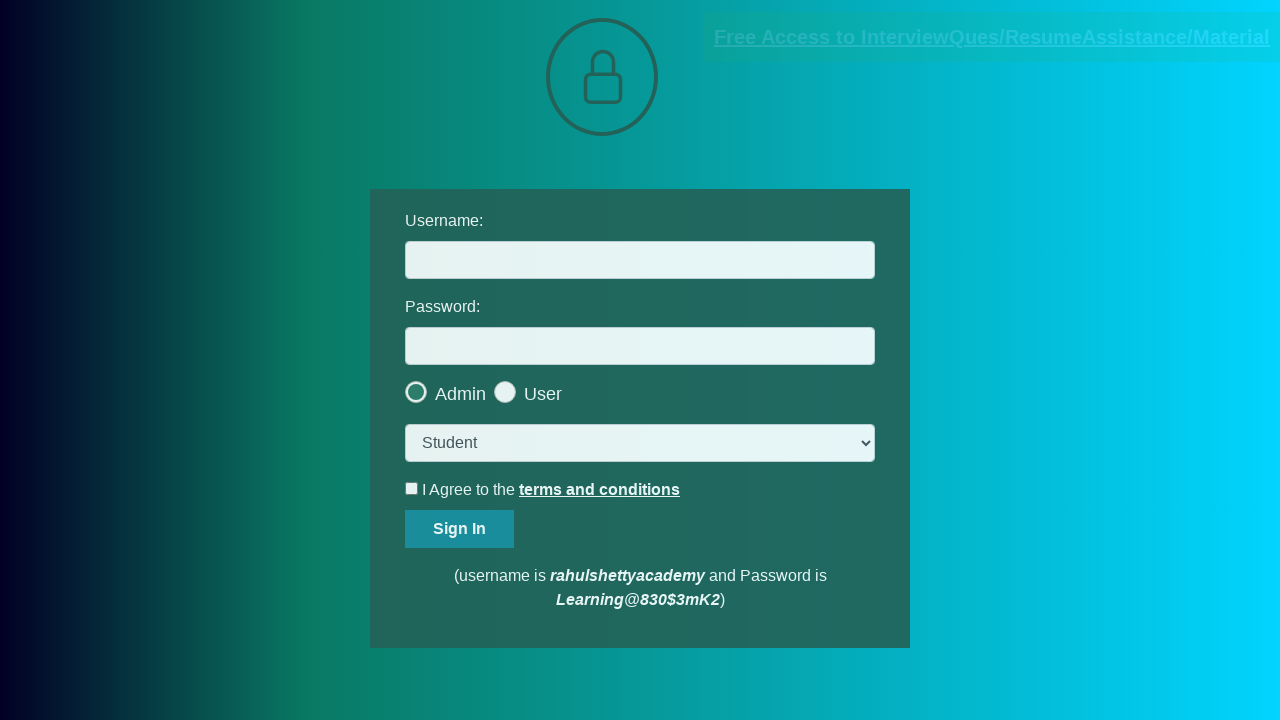

Clicked document link and new tab opened at (992, 37) on a[href*='document']
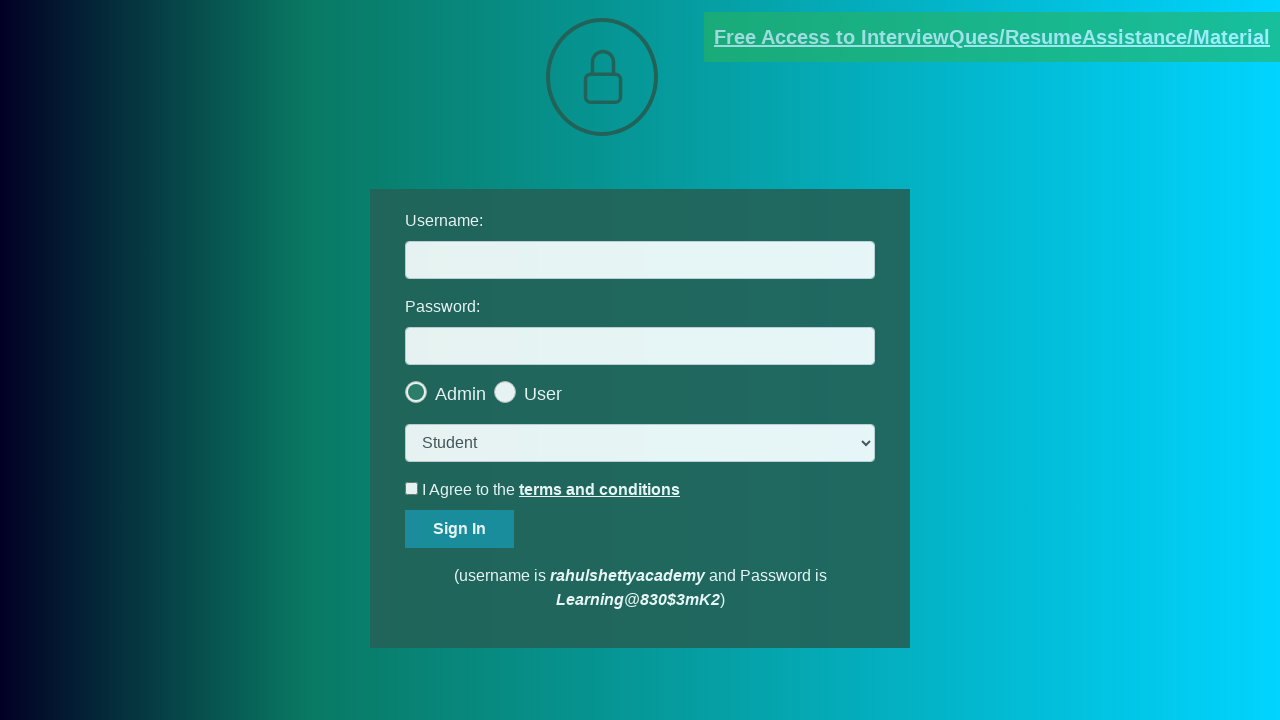

Captured new page object from child window
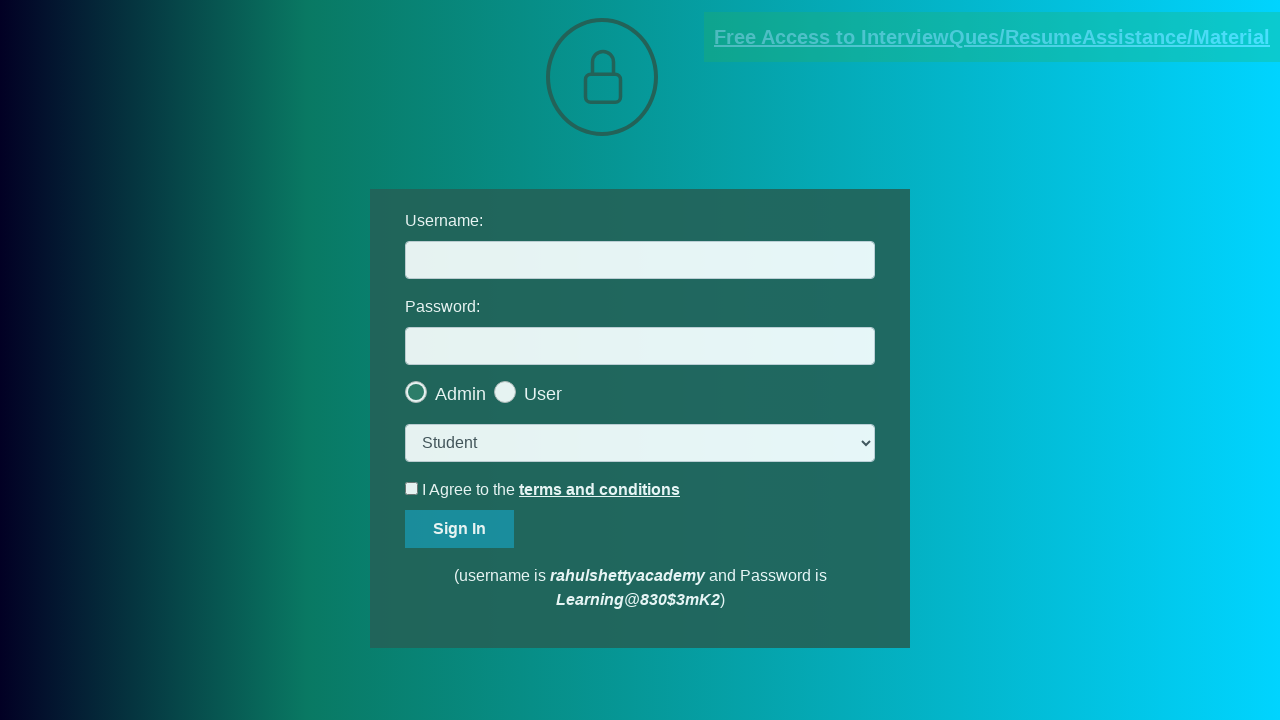

New page finished loading
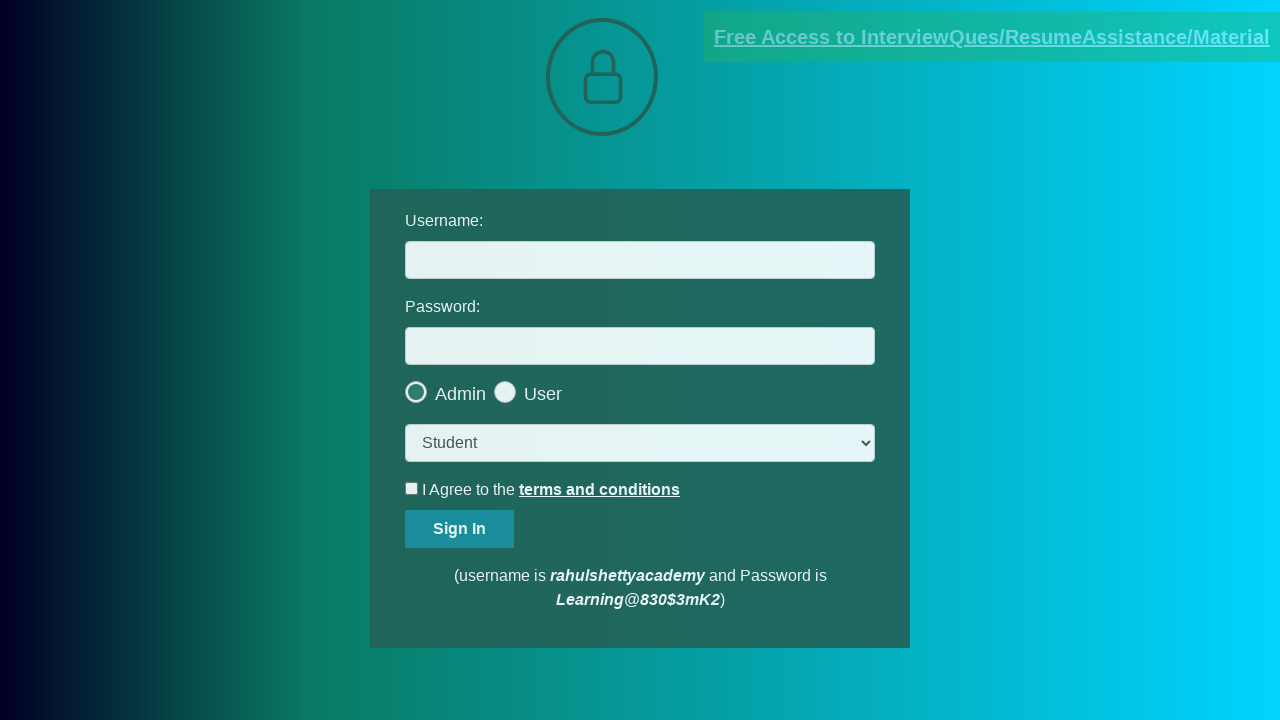

Located the red element on new page
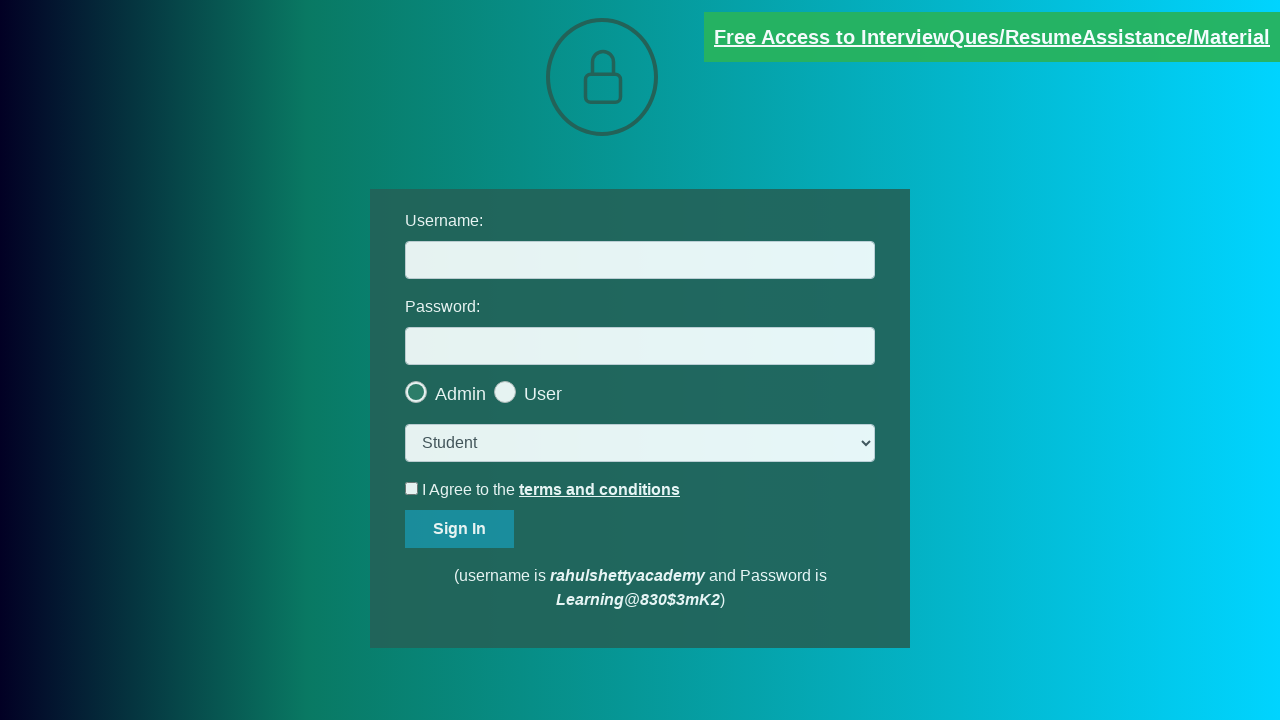

Extracted text from red element: Please email us at mentor@rahulshettyacademy.com with below template to receive response 
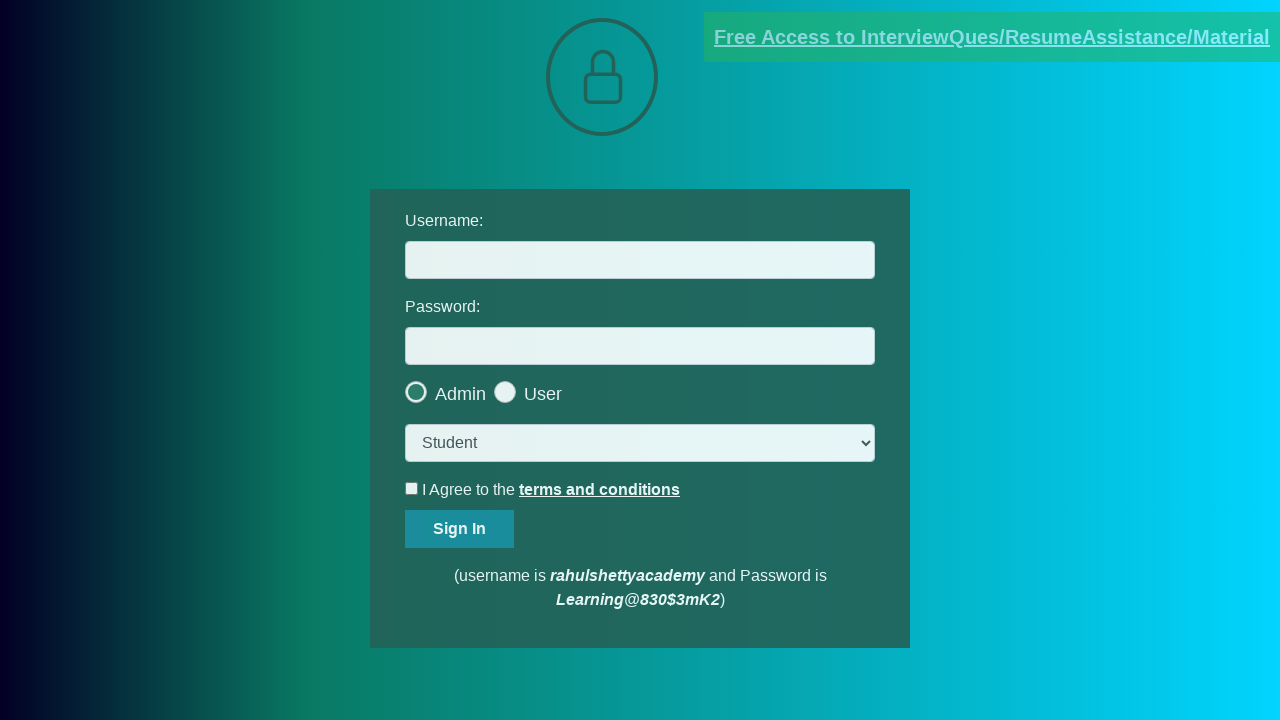

Extracted email domain from text: rahulshettyacademy.com
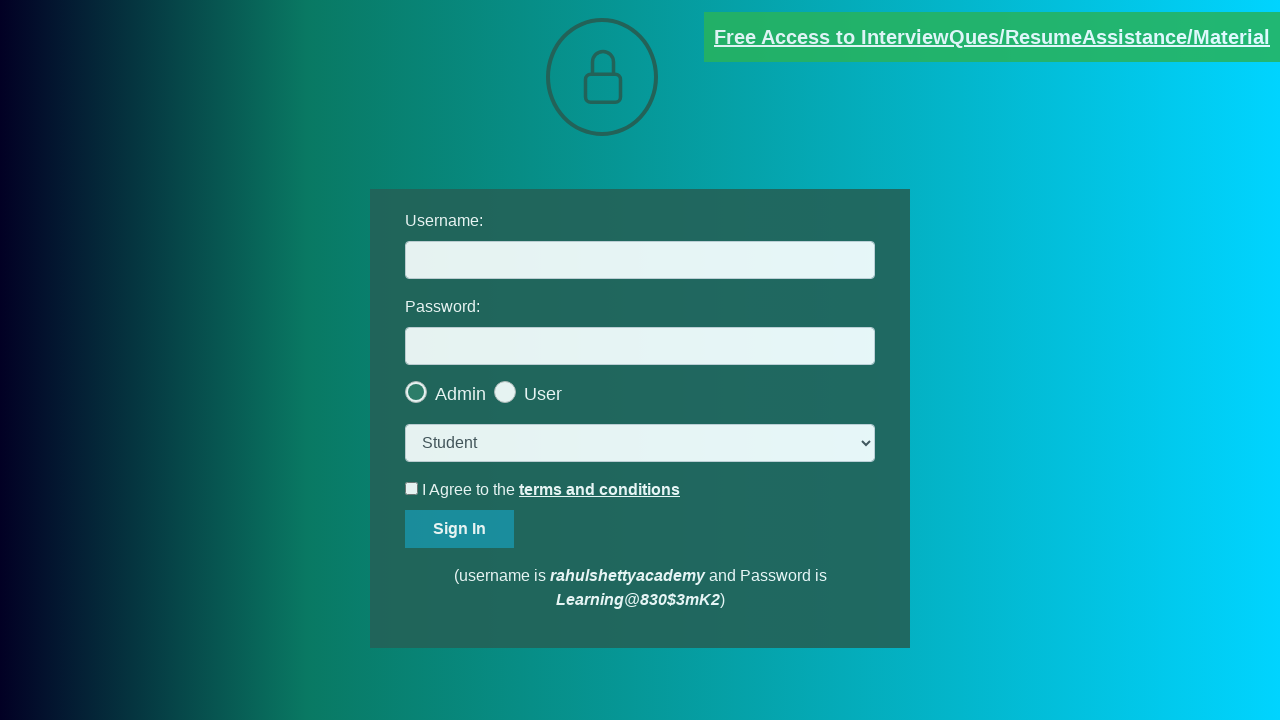

Filled username field with extracted email domain: rahulshettyacademy.com on #username
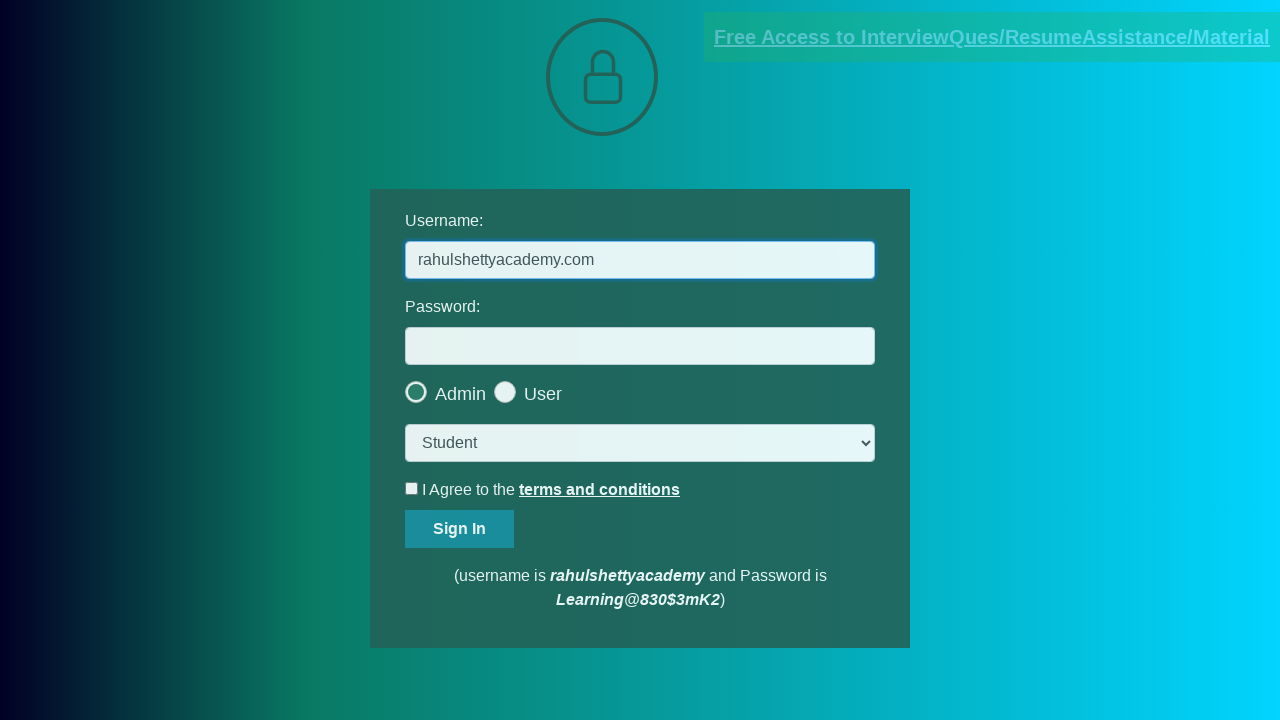

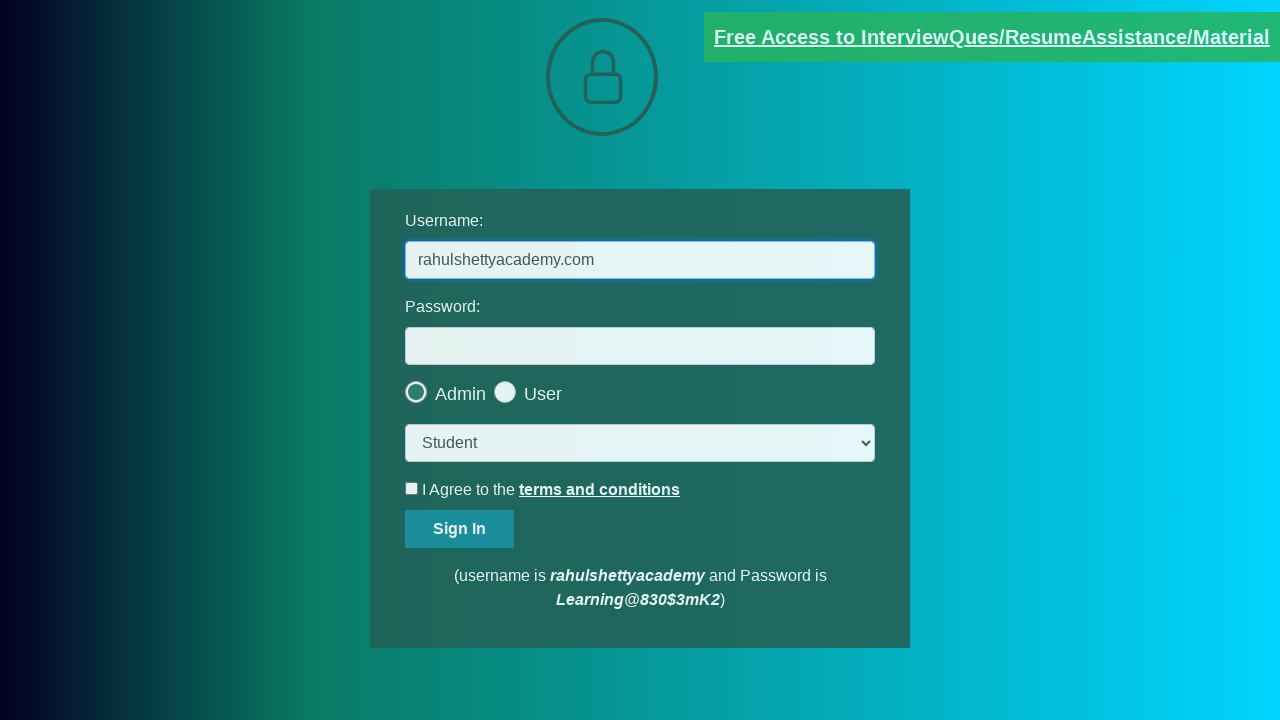